Tests AJAX functionality by clicking a button and waiting for dynamically loaded content to appear

Starting URL: https://v1.training-support.net/selenium/ajax

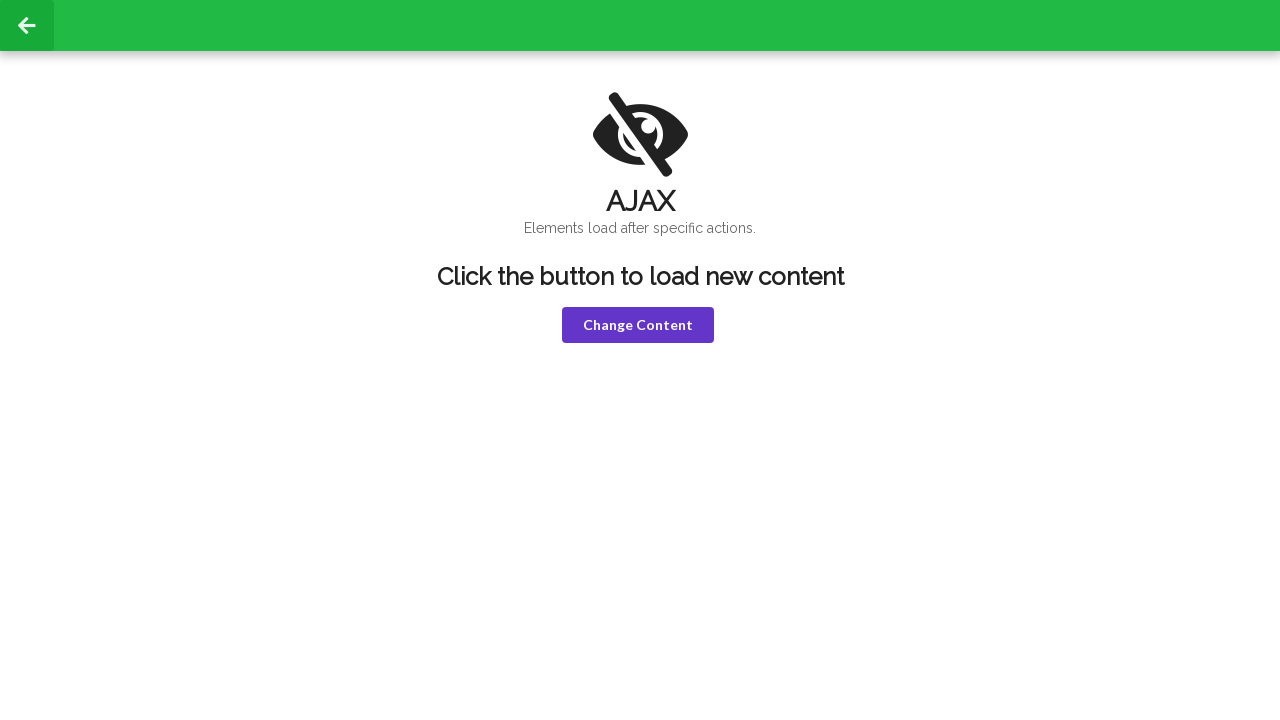

Clicked the violet button to trigger AJAX content at (638, 325) on button.ui.violet.button
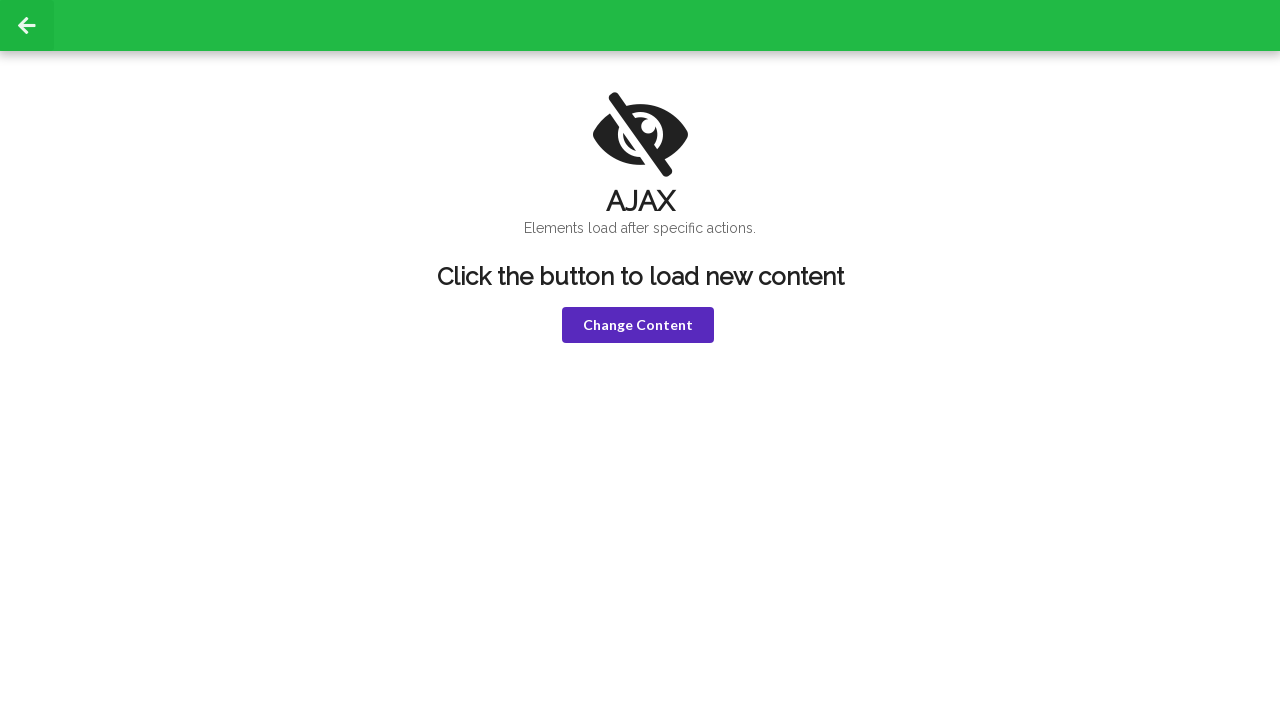

Waited for h1 element to appear after AJAX call
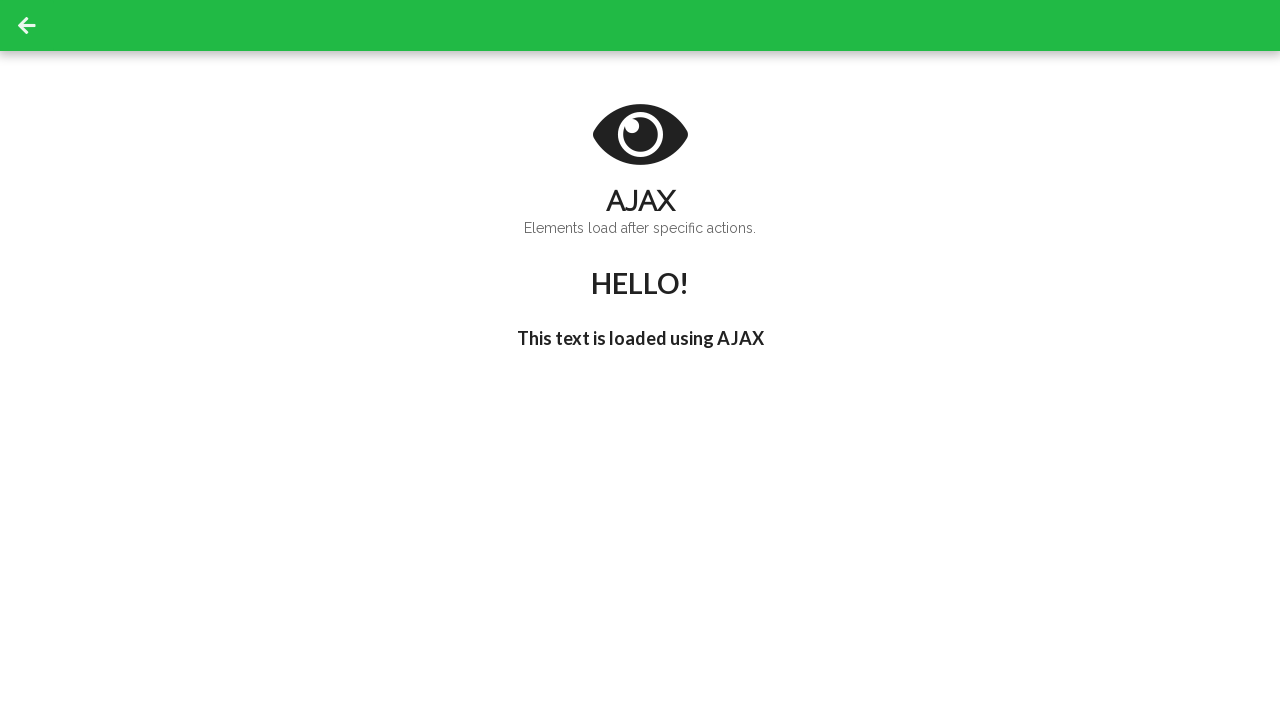

Waited for h3 element to contain delayed text 'I'm late!'
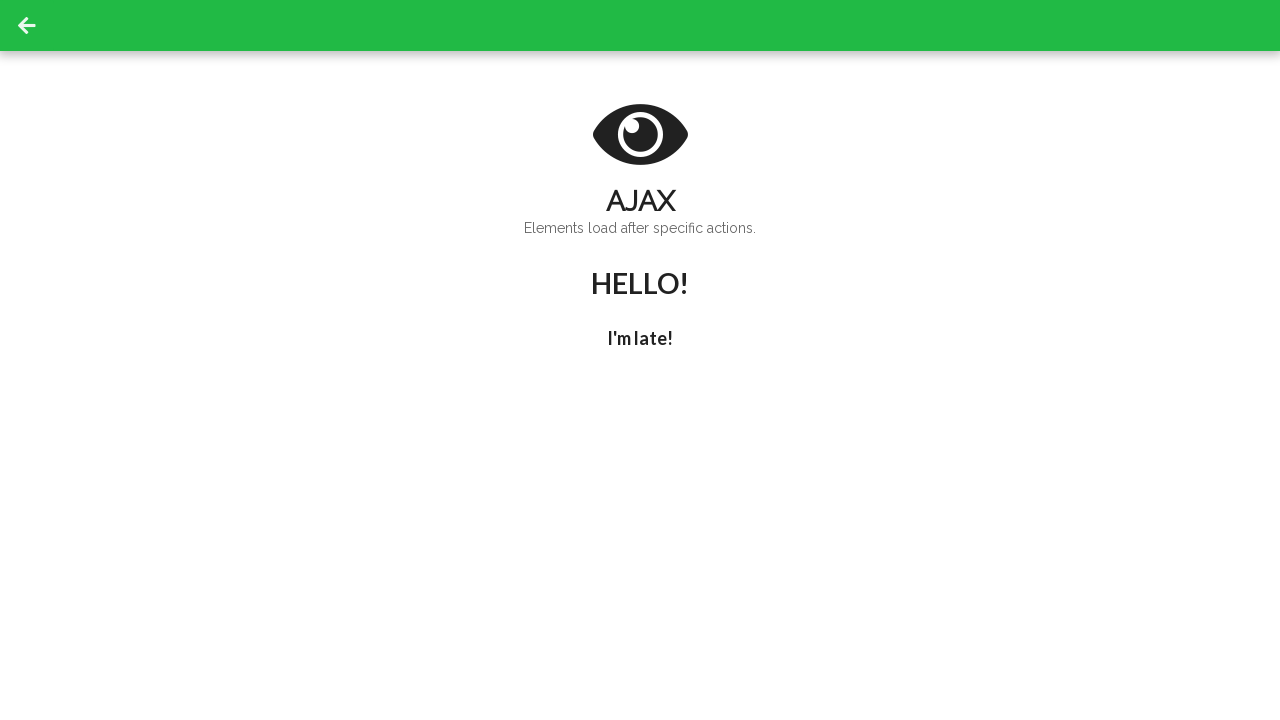

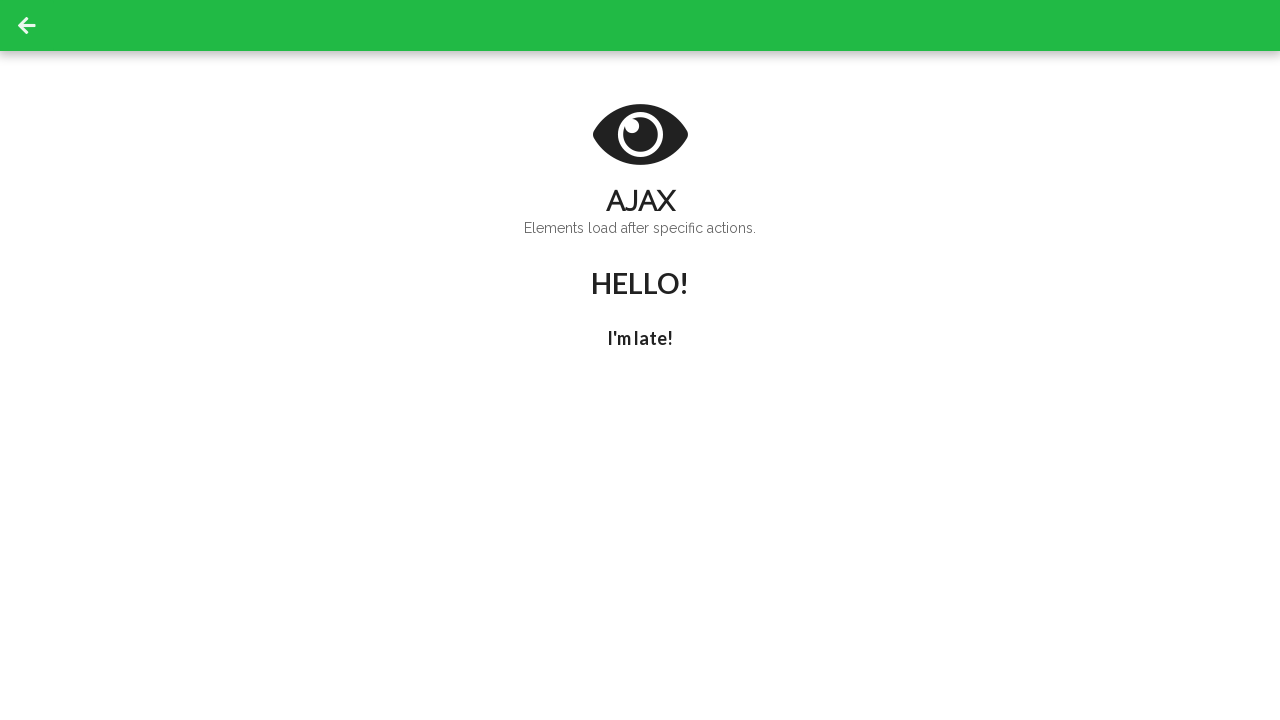